Tests the radio button functionality by selecting the 'Impressive' radio option and verifying the selection

Starting URL: https://demoqa.com/

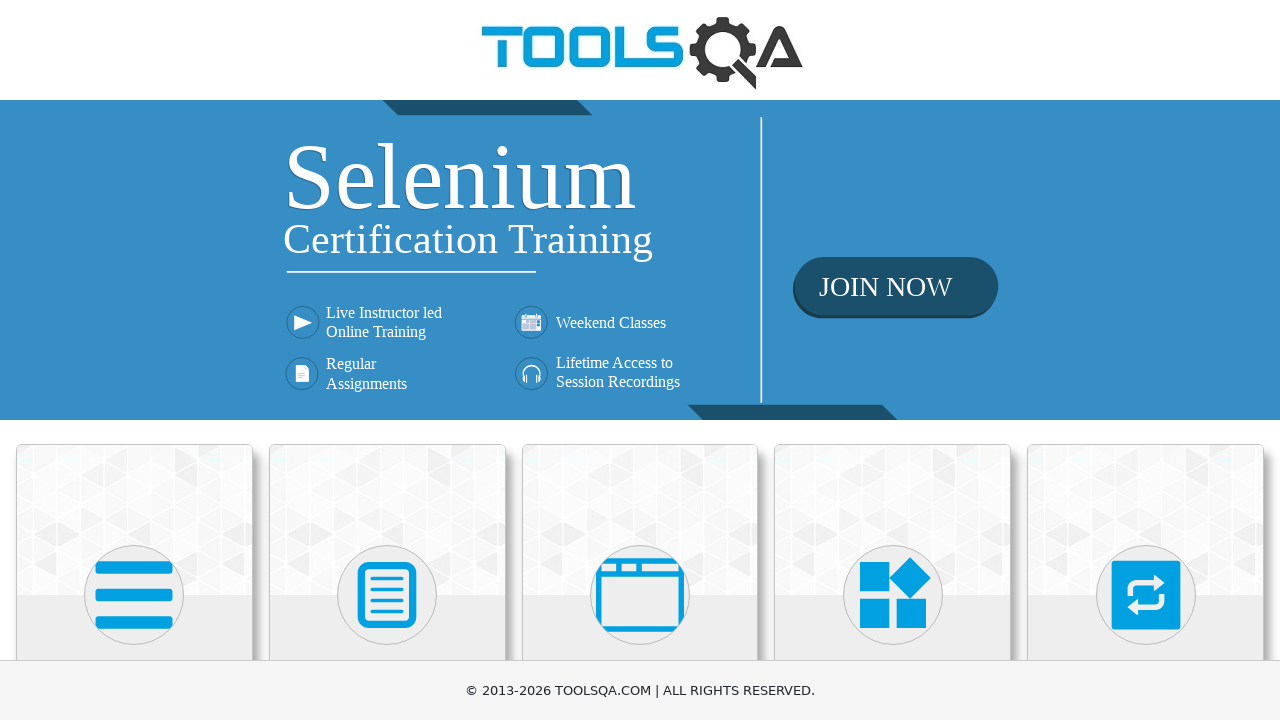

Clicked on Elements card at (134, 360) on xpath=//h5[text()='Elements']
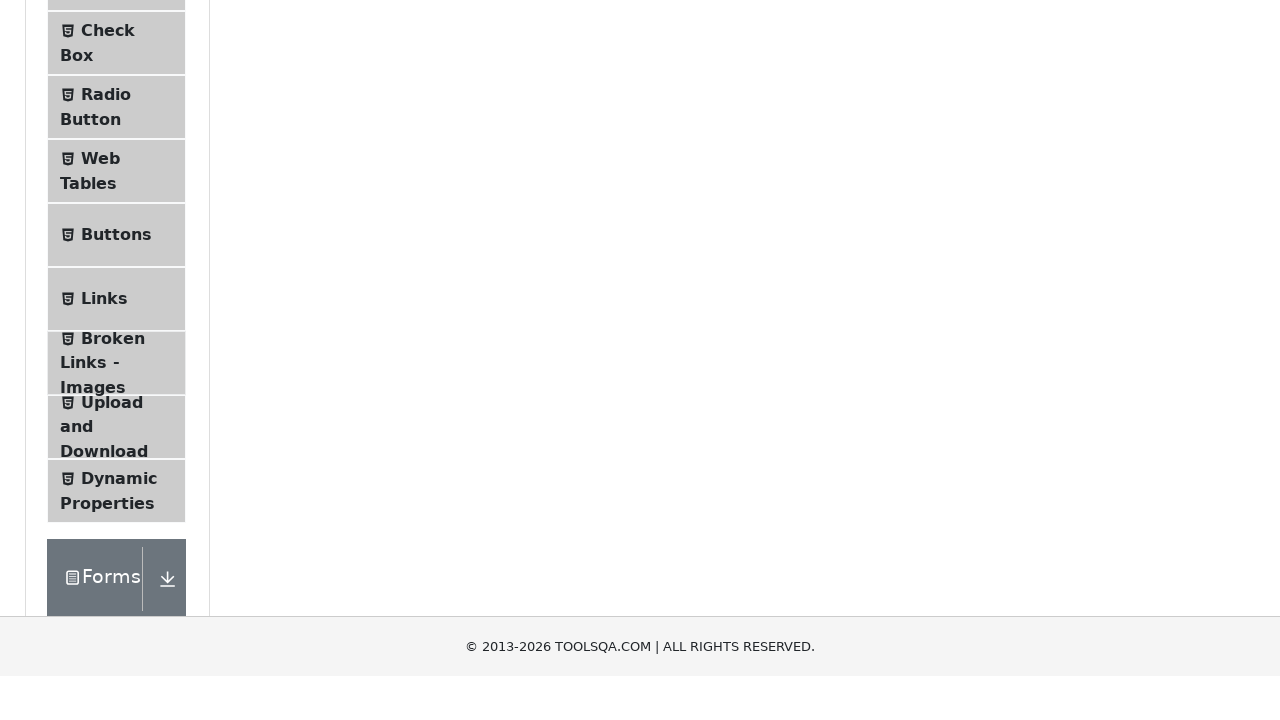

Clicked on Radio Button menu item at (116, 389) on #item-2
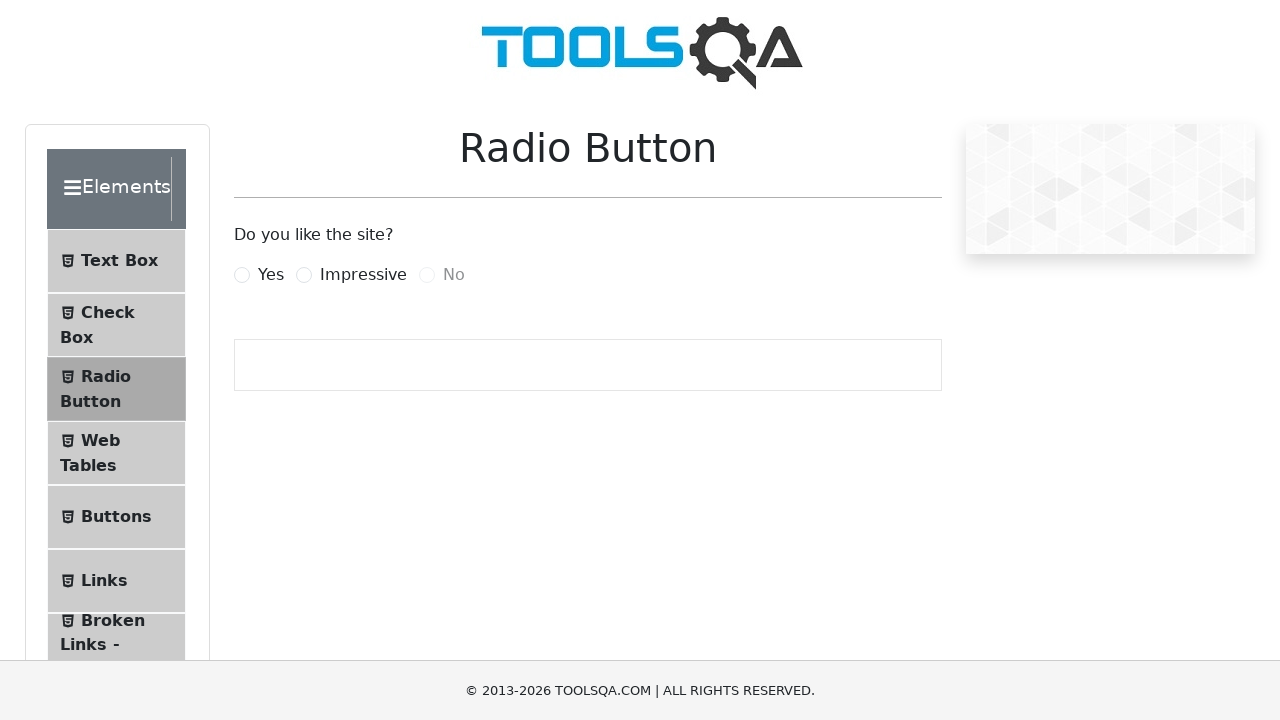

Clicked on the Impressive radio button label at (363, 275) on label[for='impressiveRadio']
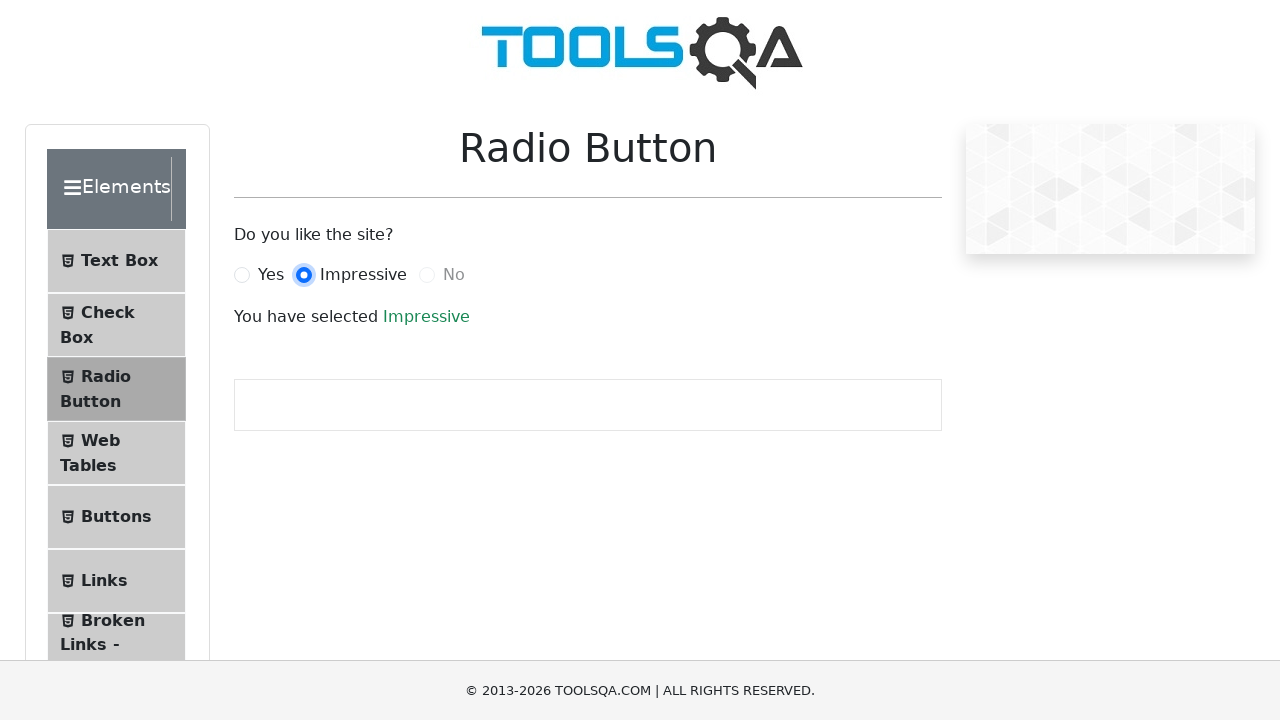

Success message appeared confirming radio button selection
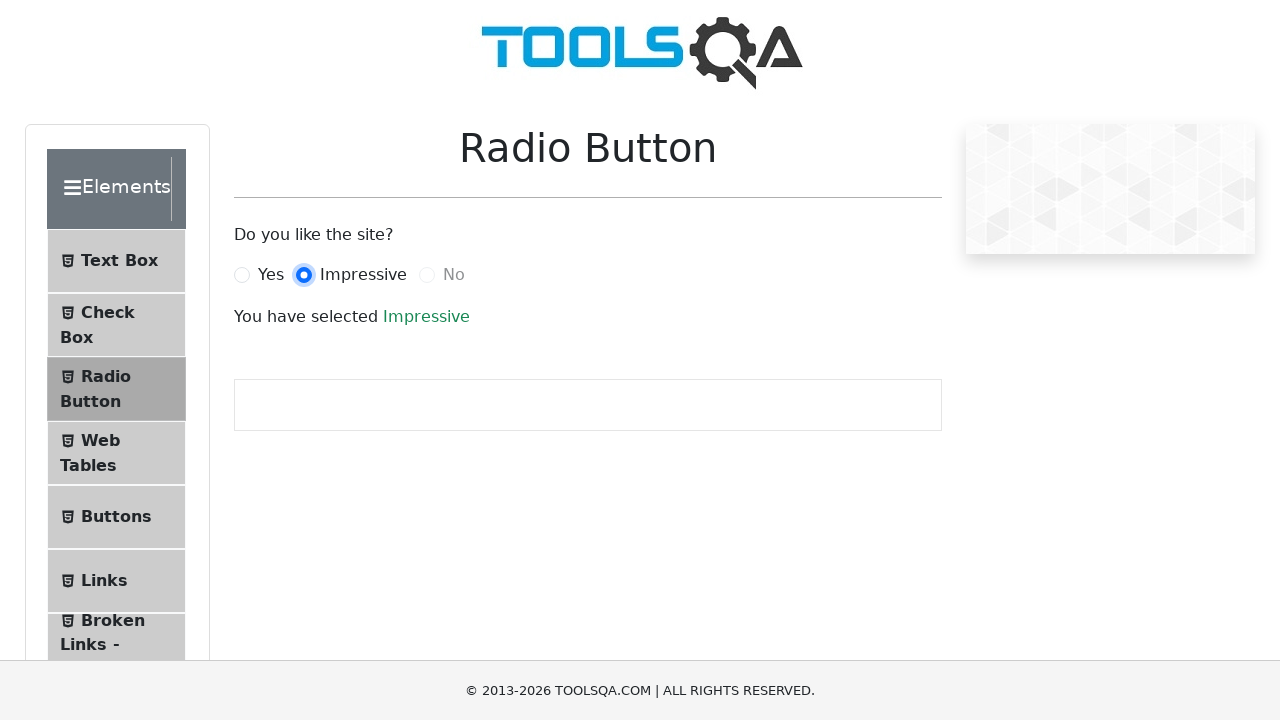

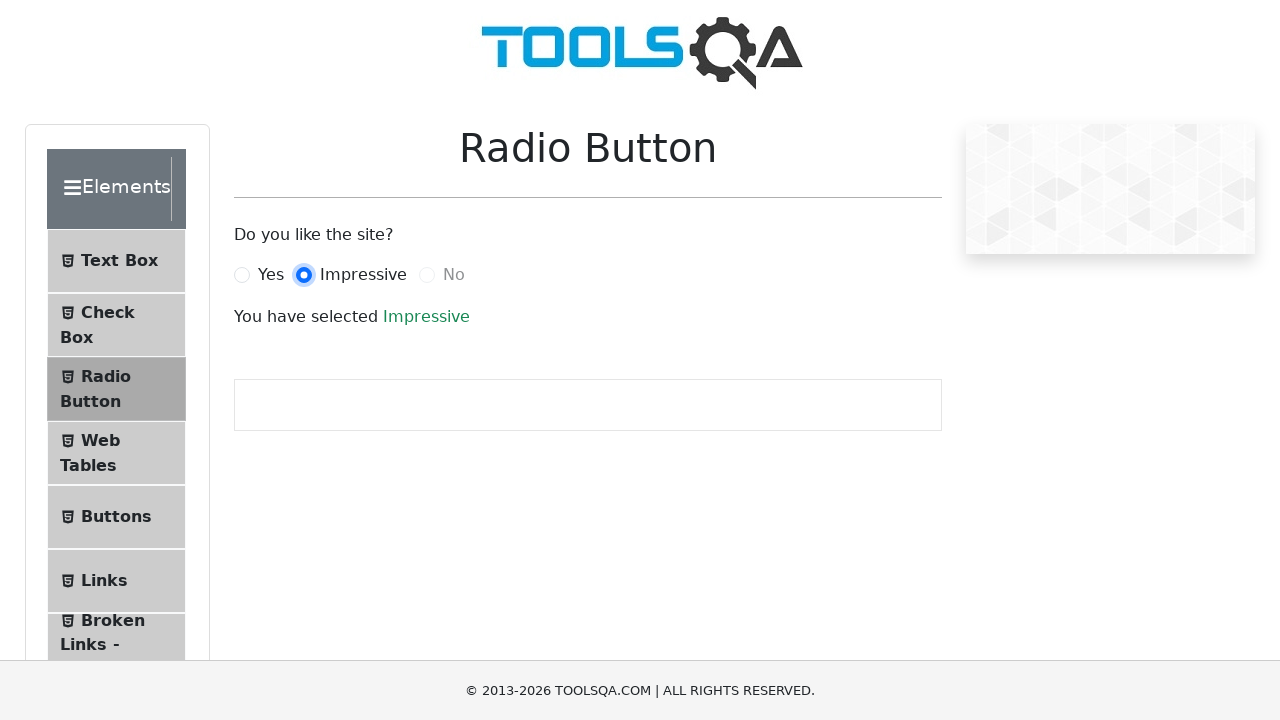